Tests Python.org search functionality by locating the search field using XPath count function

Starting URL: https://www.python.org/

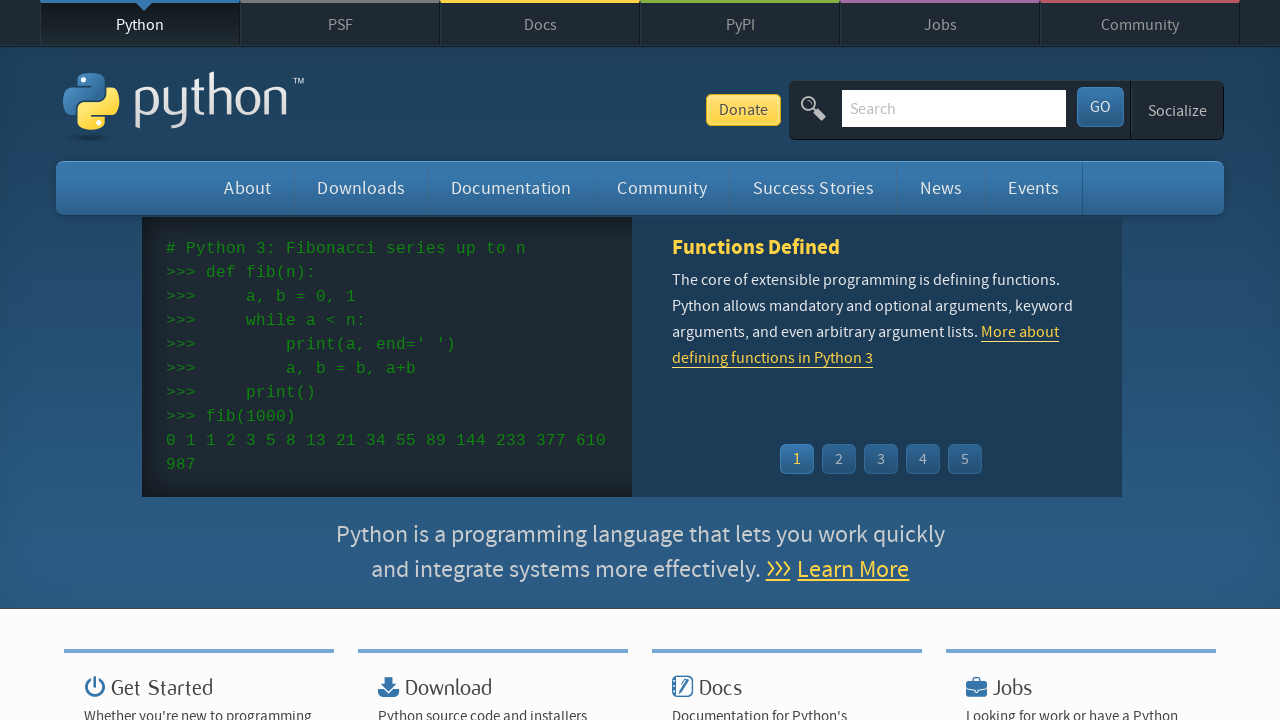

Filled search input located by XPath count function with 'set' on //fieldset[count(input)=1]/input
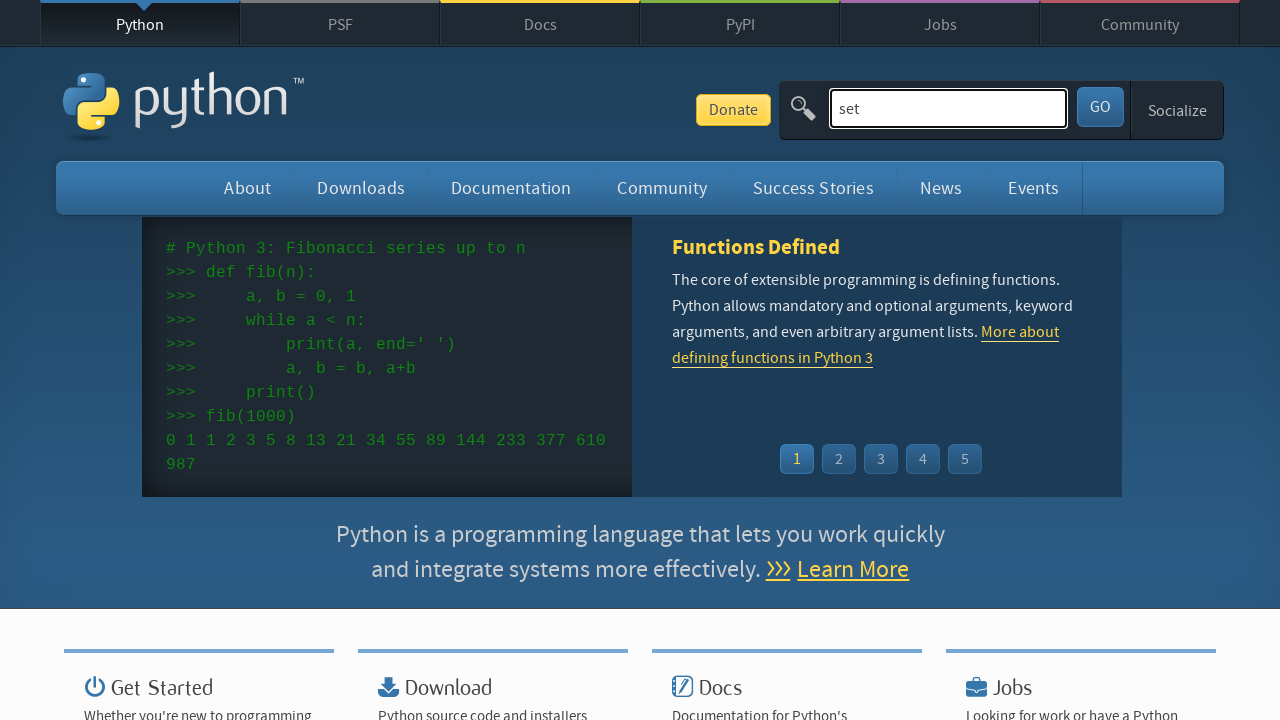

Pressed Enter to submit search query on //fieldset[count(input)=1]/input
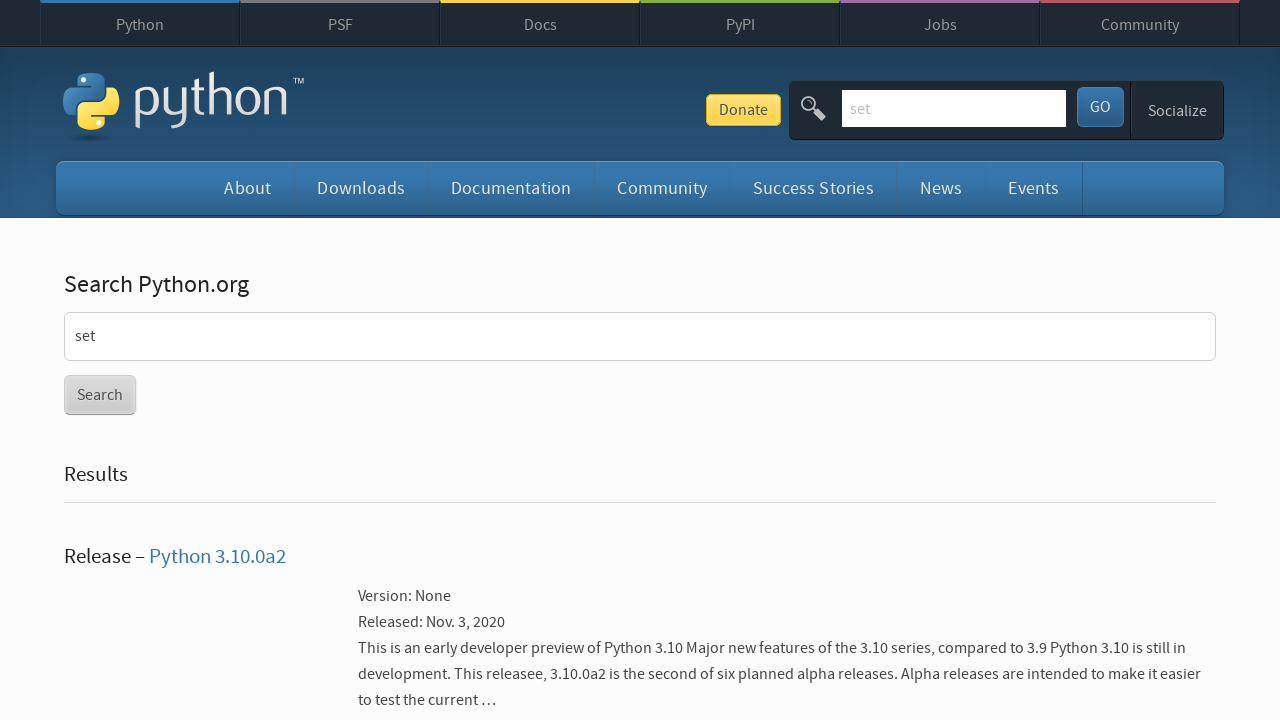

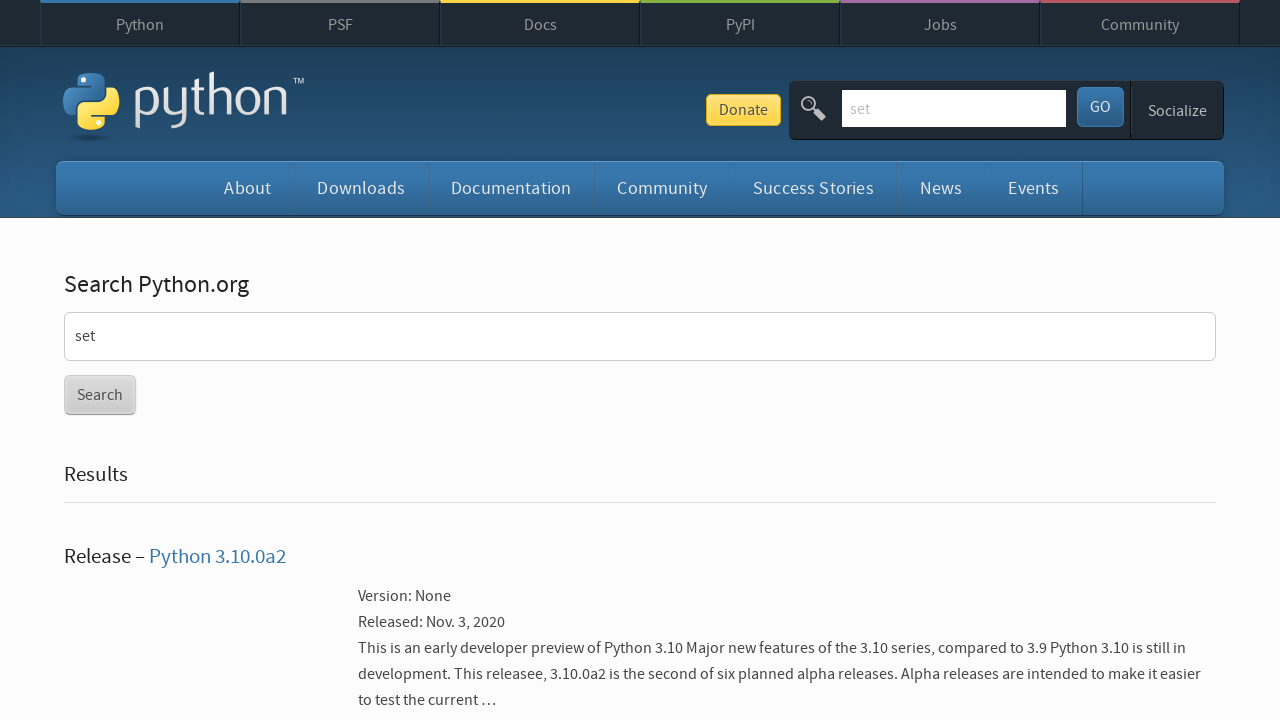